Tests a dynamic loading page by clicking a start button and waiting for dynamically loaded content to appear

Starting URL: http://the-internet.herokuapp.com/dynamic_loading/1

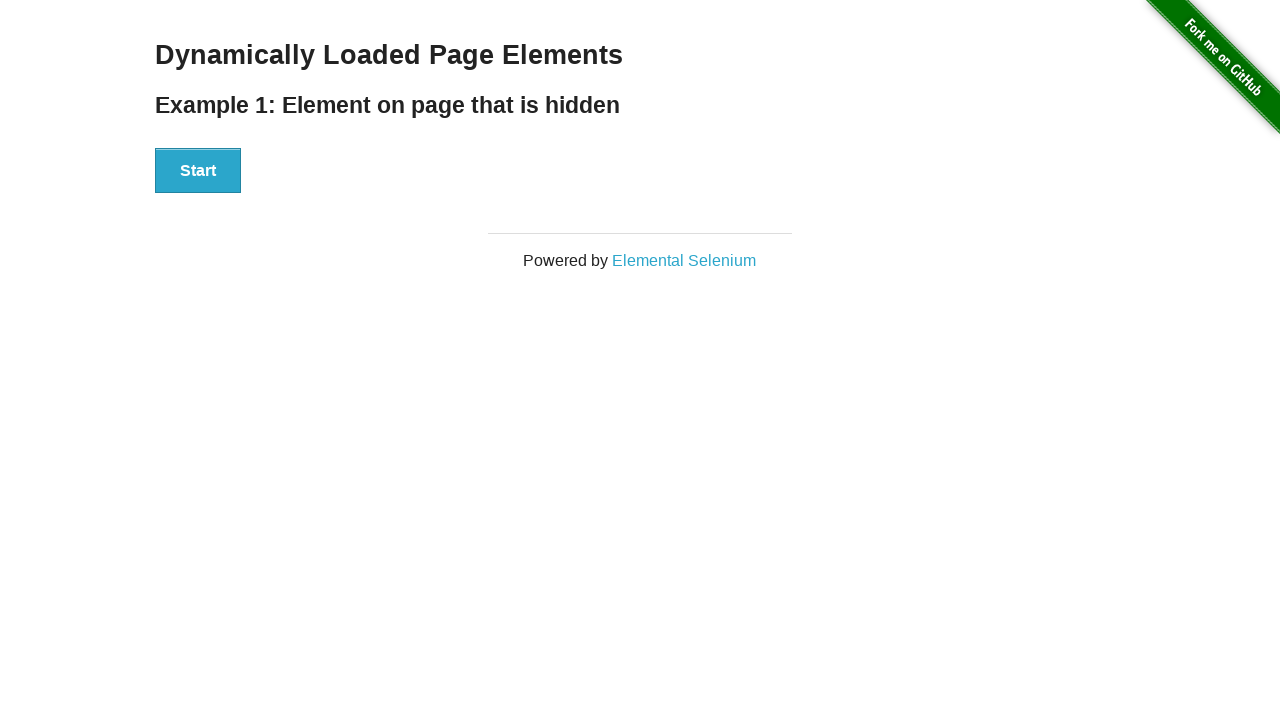

Waited for start button to load
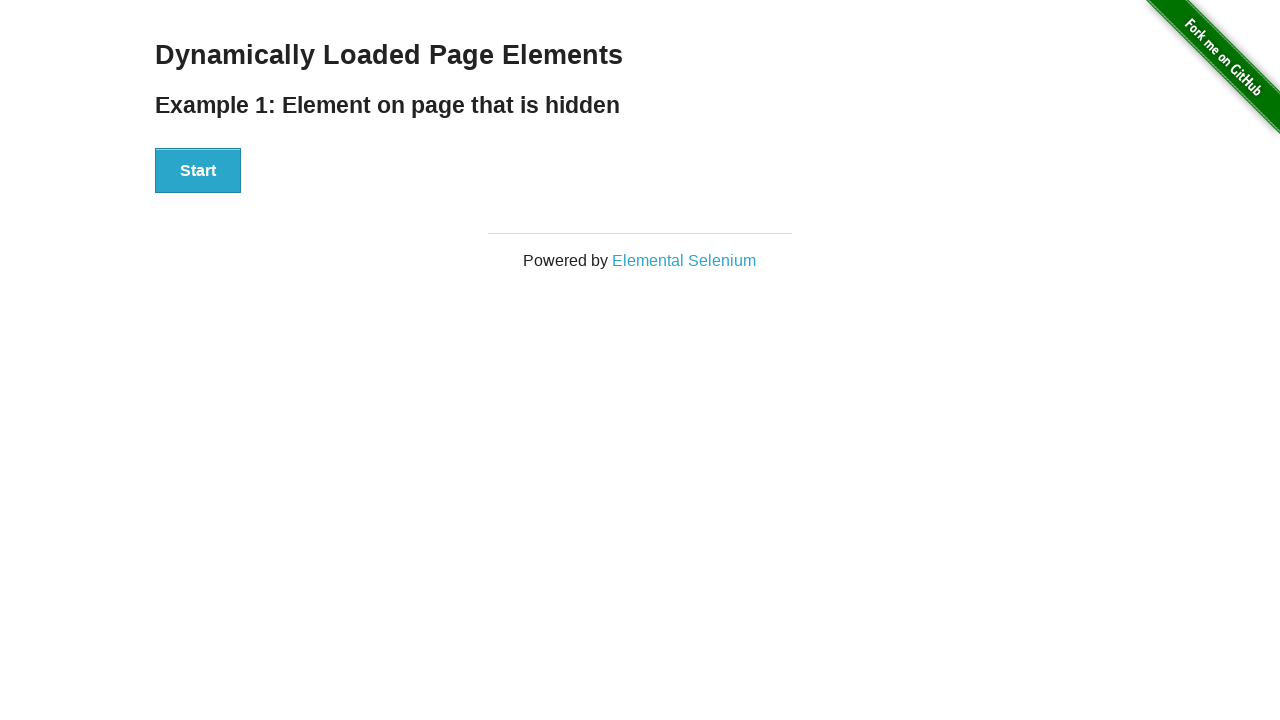

Clicked the start button to trigger dynamic loading at (198, 171) on #start button
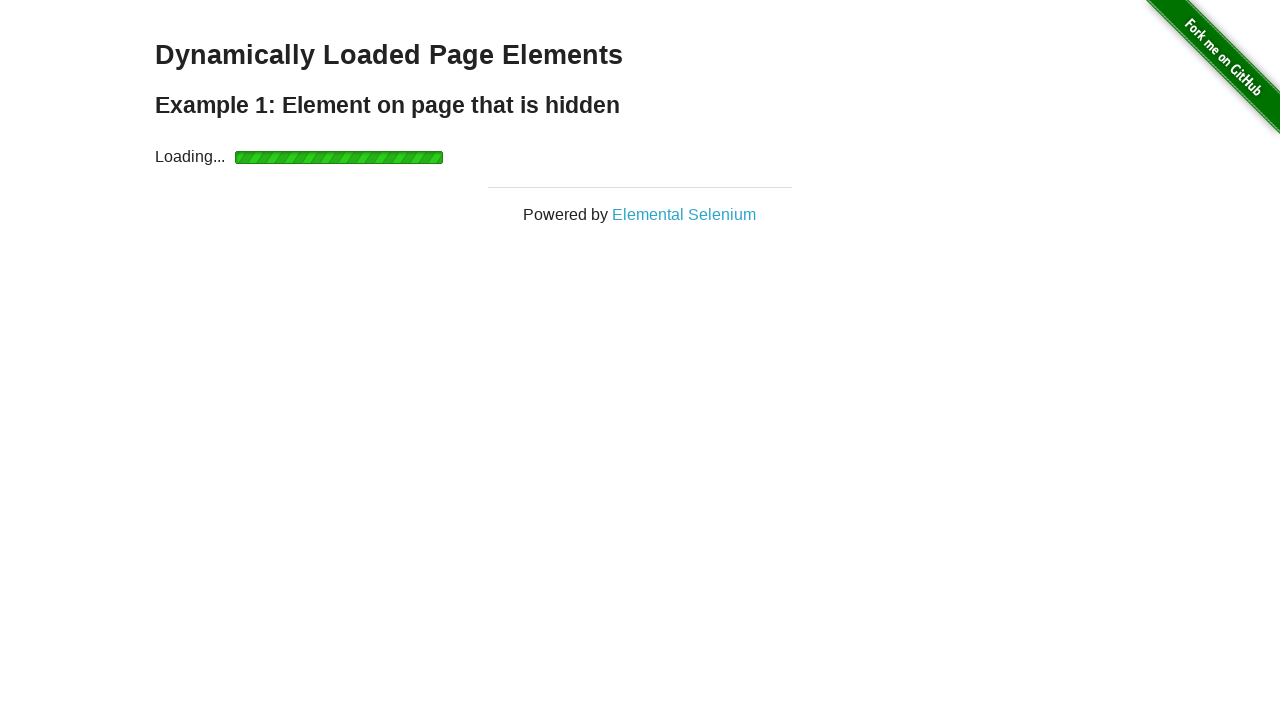

Dynamic content loaded and finish element became visible
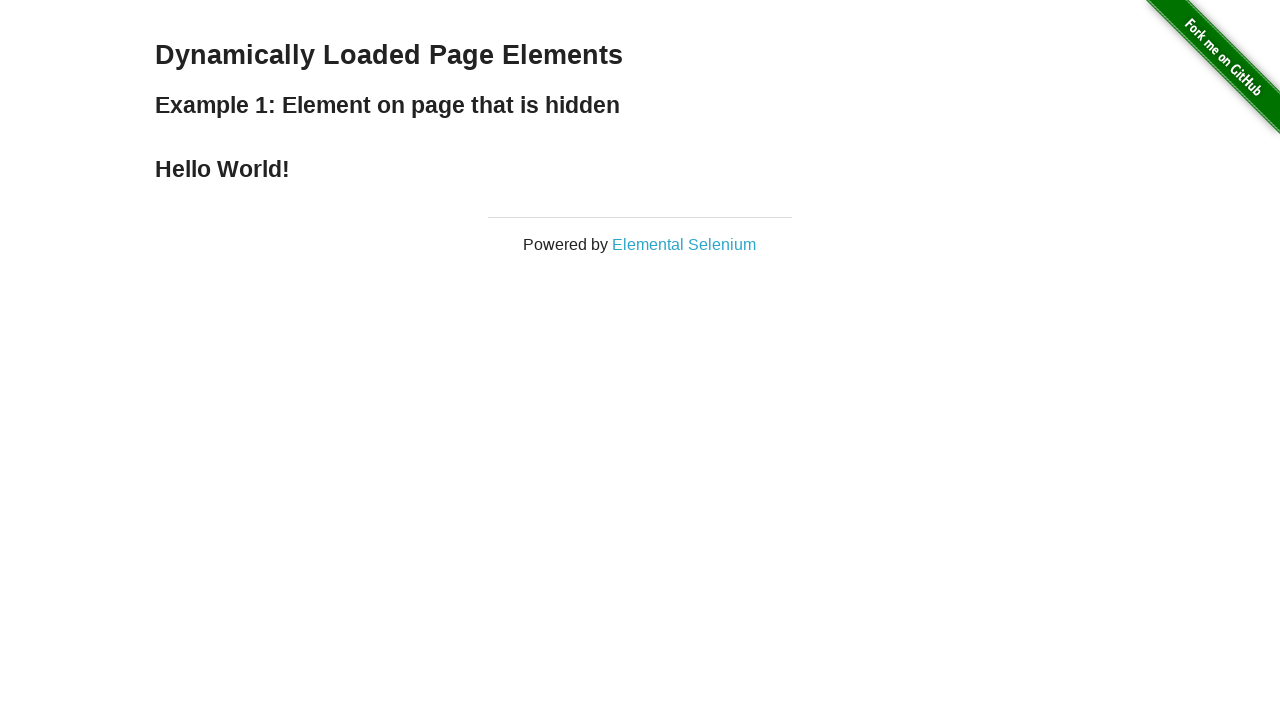

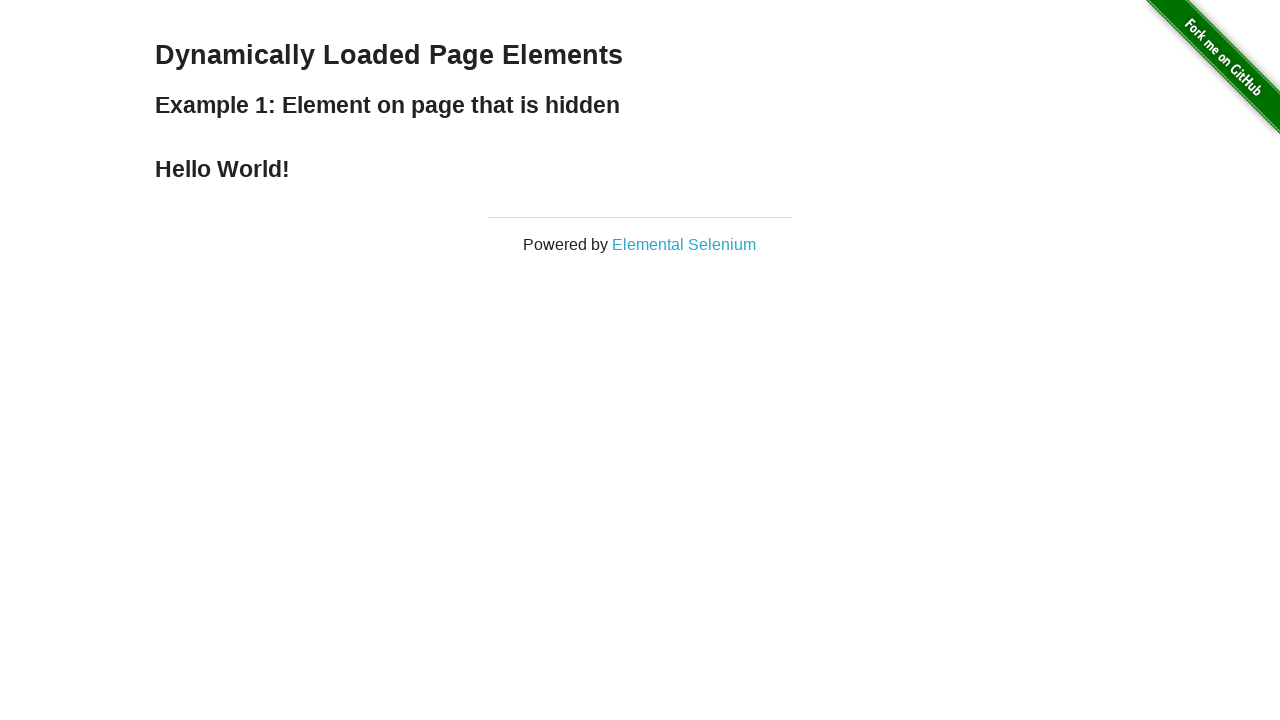